Tests search functionality by entering a product name in the search box, clicking search, and verifying search results are displayed

Starting URL: http://automationexercise.com/products

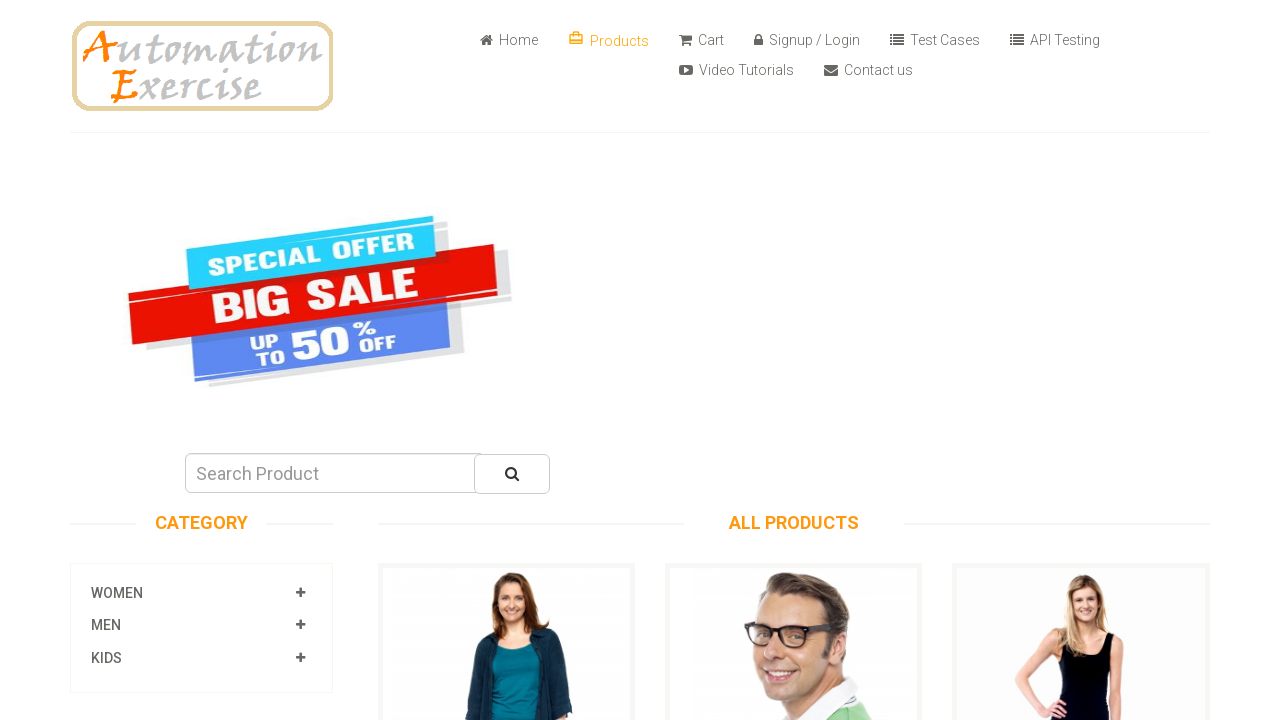

Filled search field with 'Blue Top' on #search_product
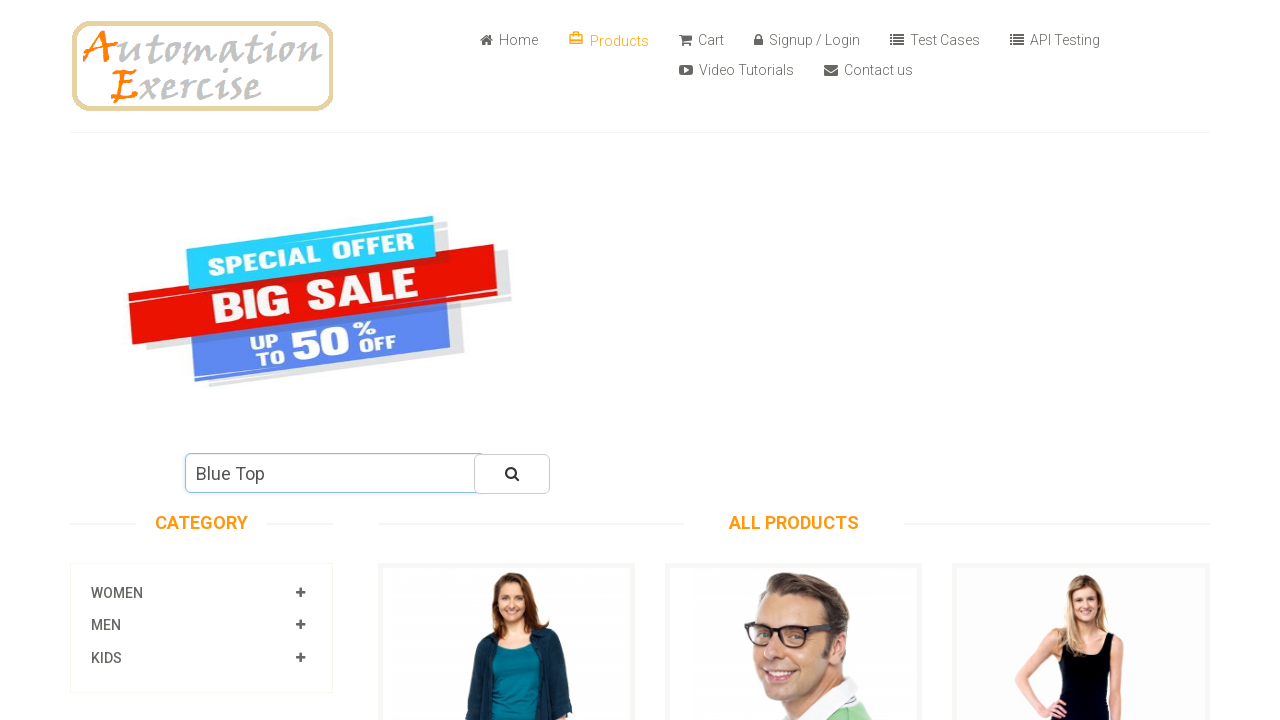

Clicked search button to search for product at (512, 474) on #submit_search
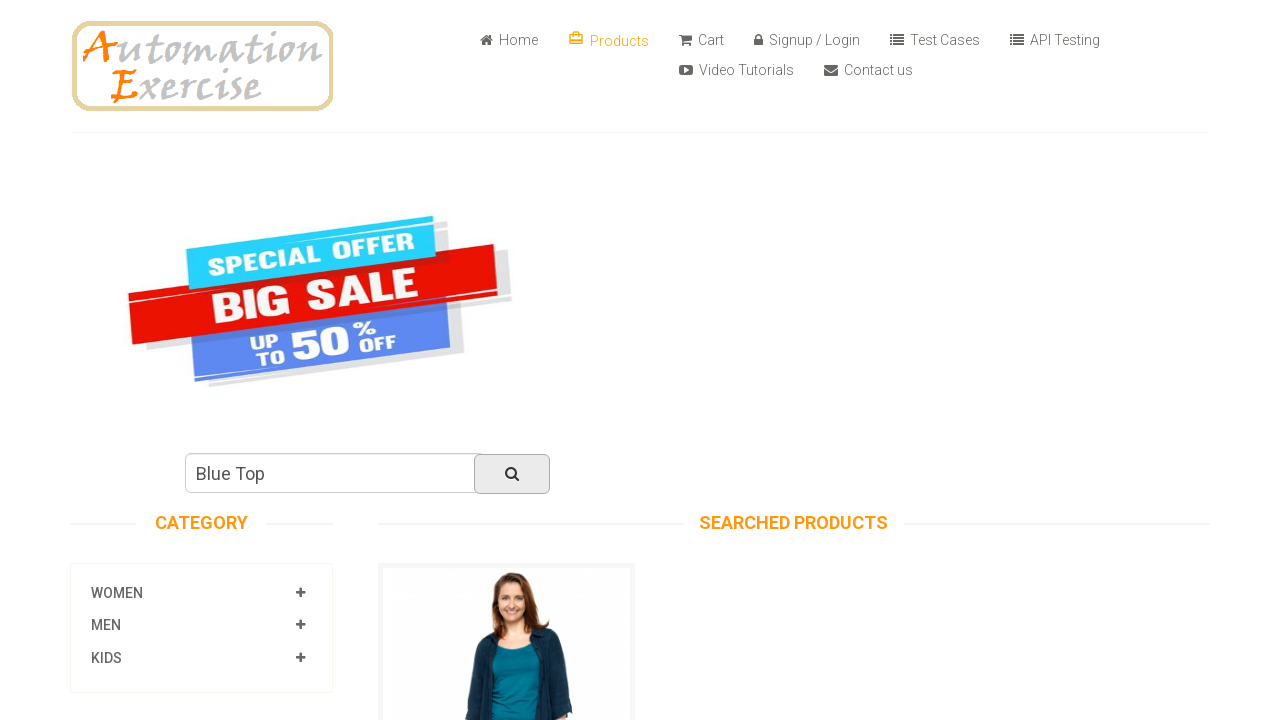

Verified 'SEARCHED PRODUCTS' heading is visible
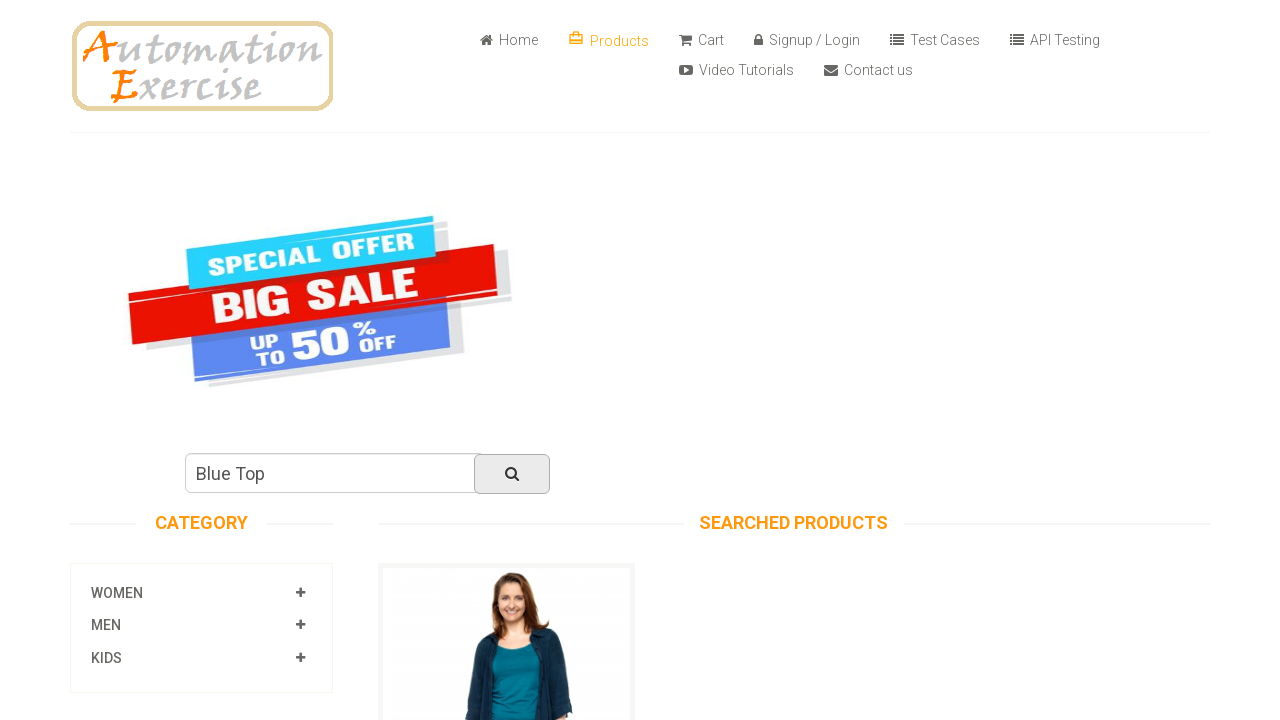

Verified search results are displayed with product items
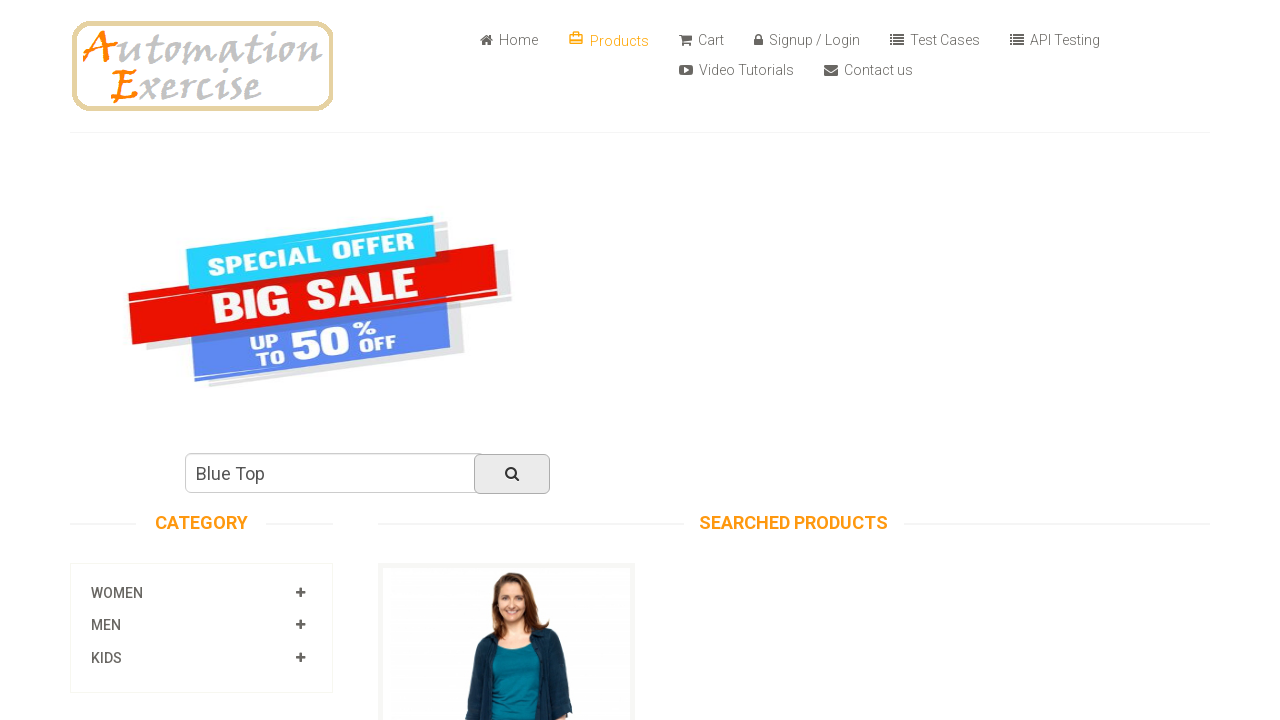

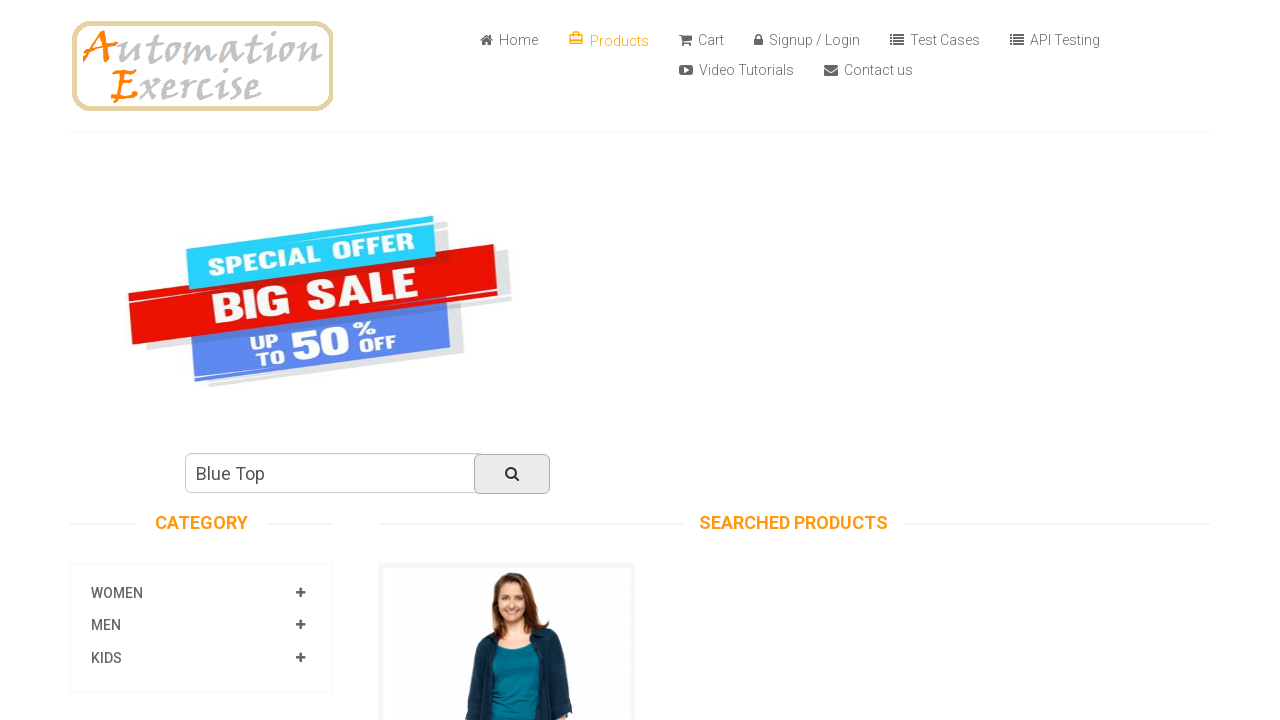